Tests frame handling by switching between multiple frames and interacting with elements inside them, including nested frames

Starting URL: https://www.leafground.com/frame.xhtml

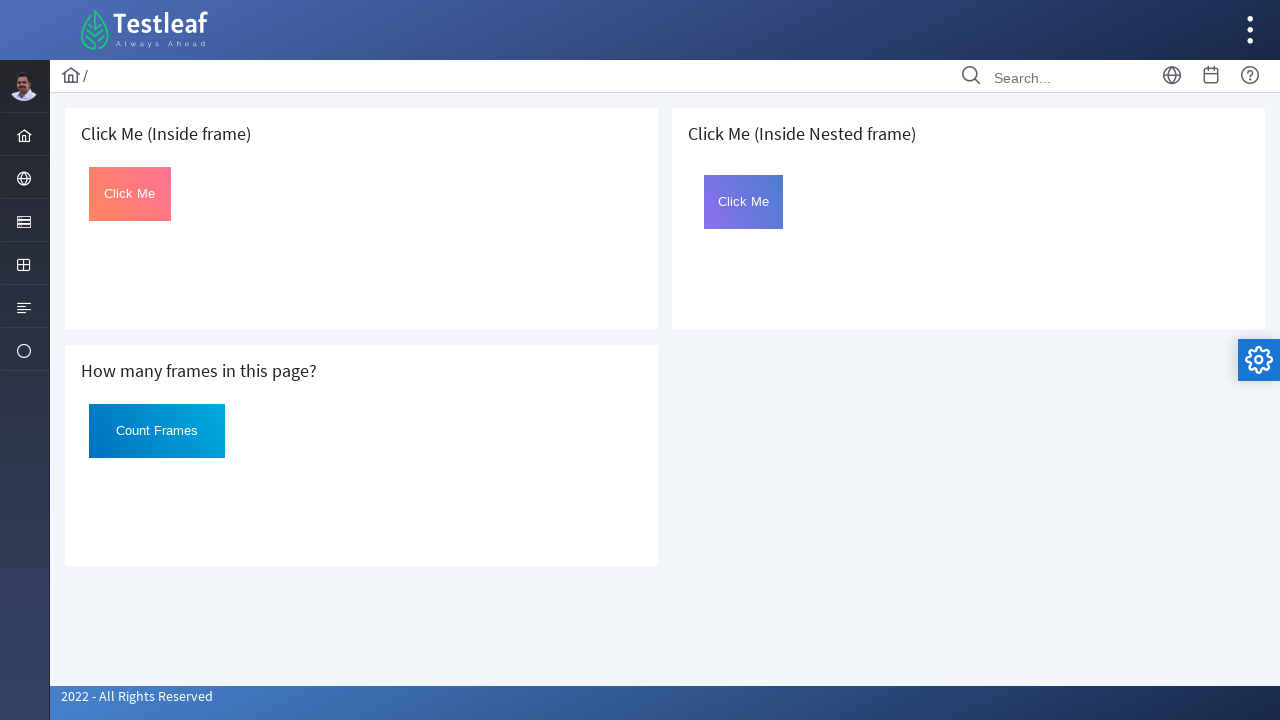

Located first iframe on page
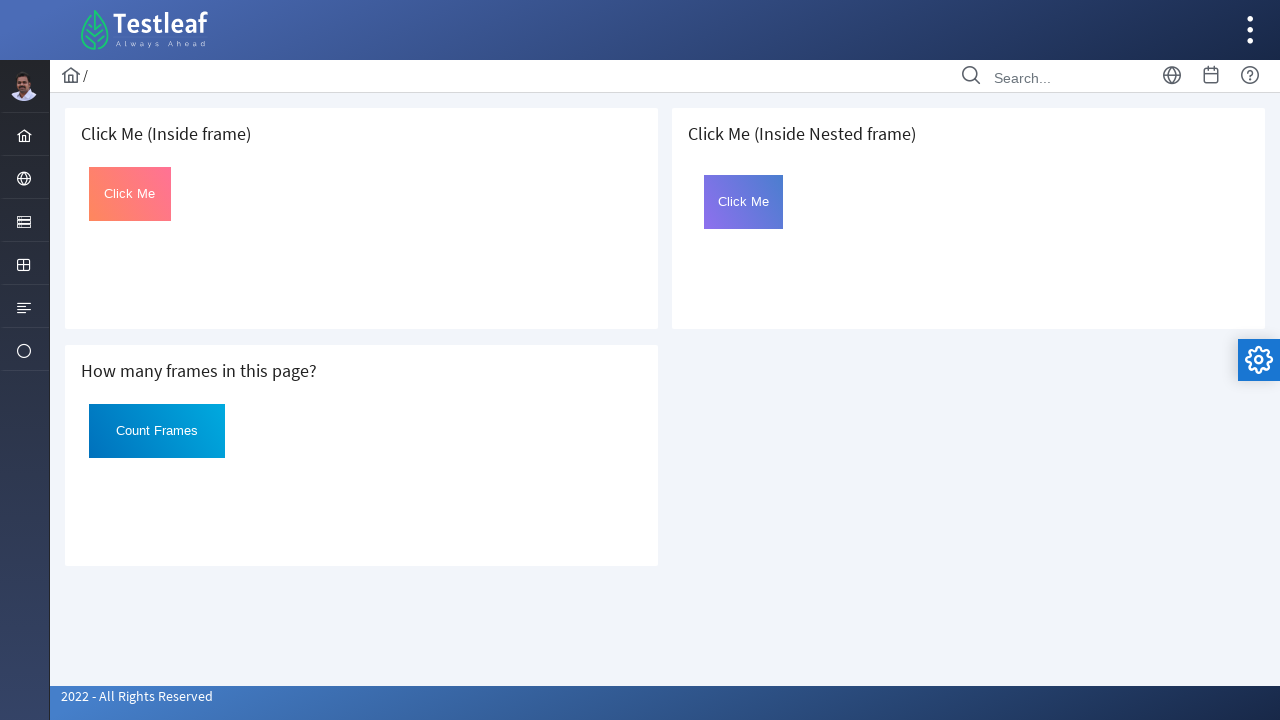

Clicked 'Click Me' button inside first frame at (130, 194) on iframe >> nth=0 >> internal:control=enter-frame >> xpath=//button[text()='Click 
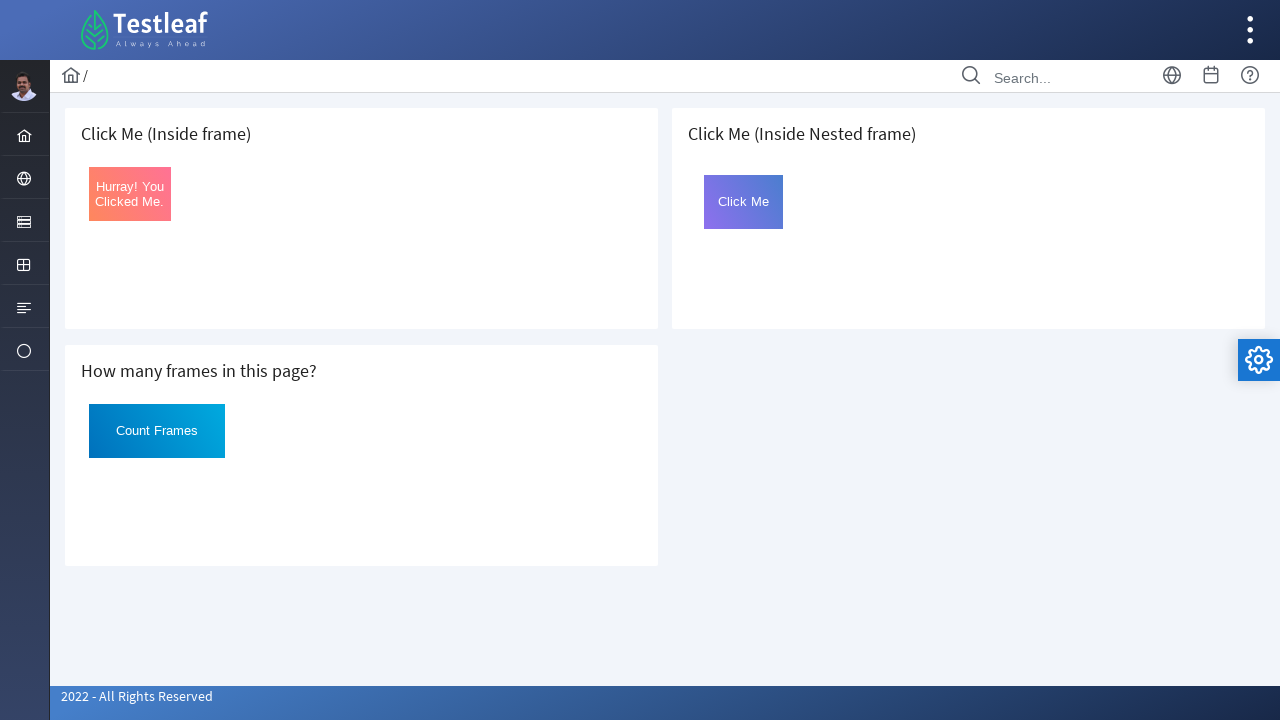

Retrieved text 'How many frames in this page?' from main page
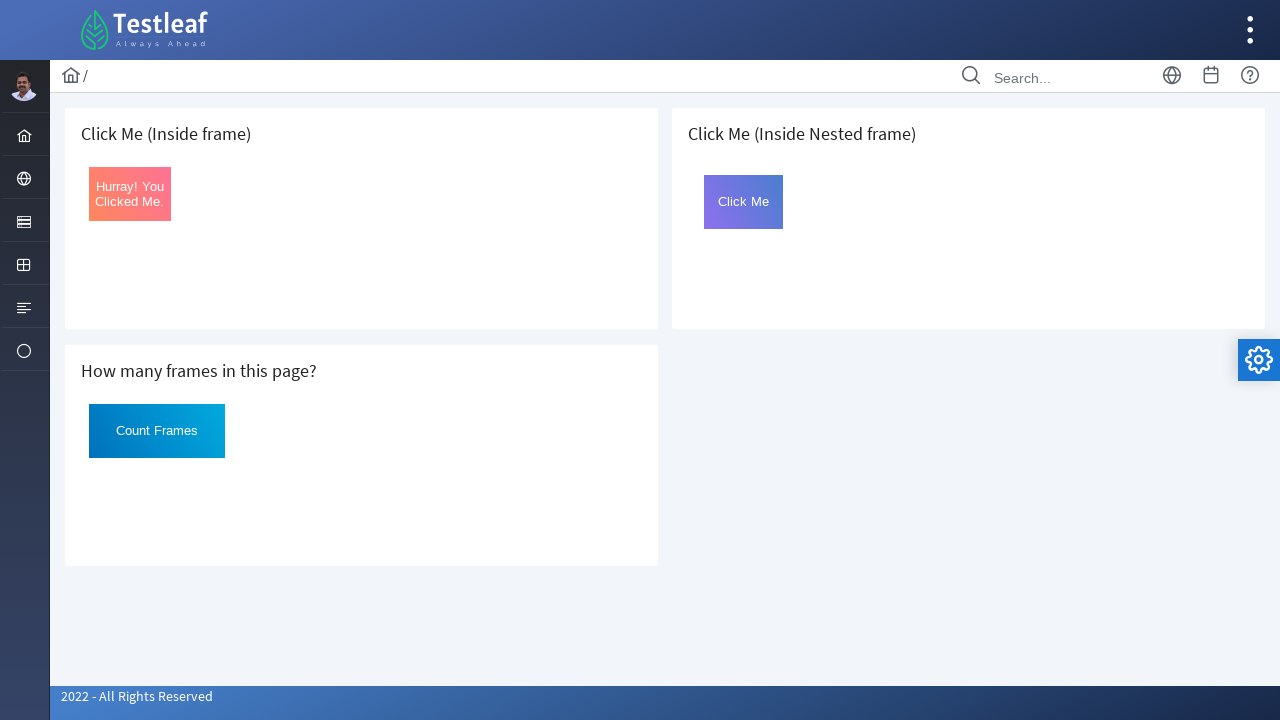

Located second iframe following the frame count heading
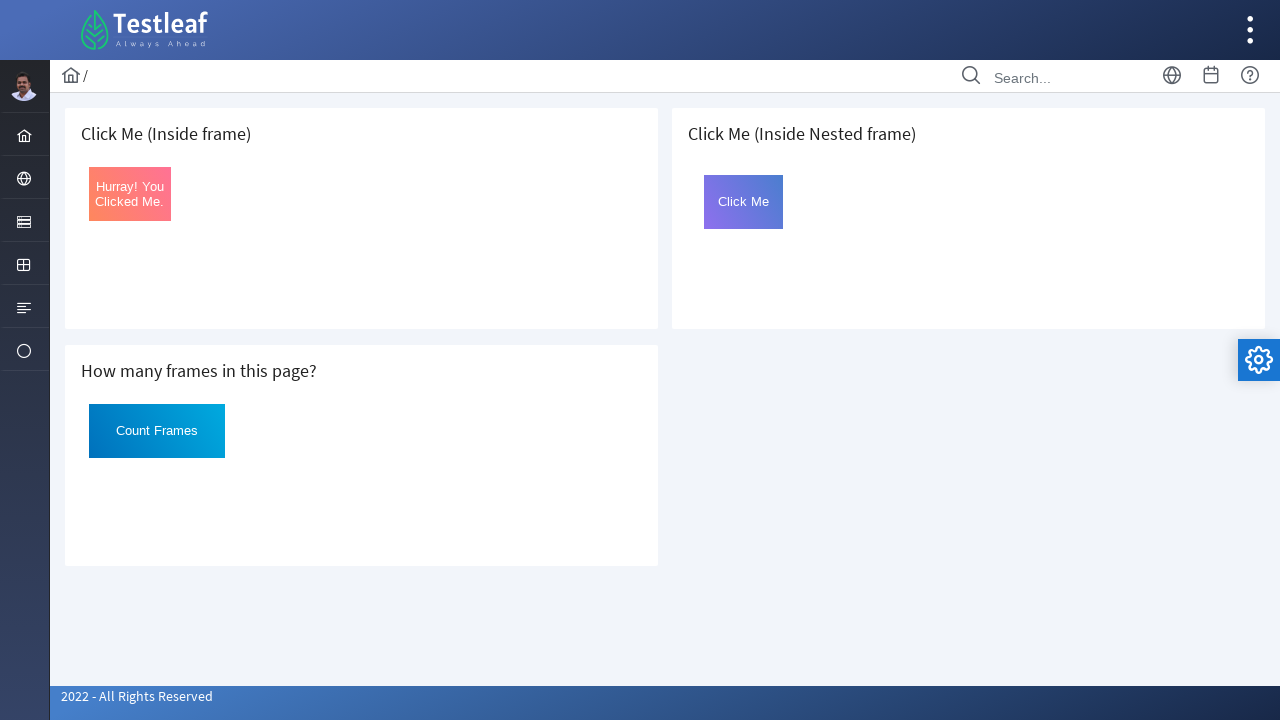

Retrieved text from element with id 'Click' inside second frame
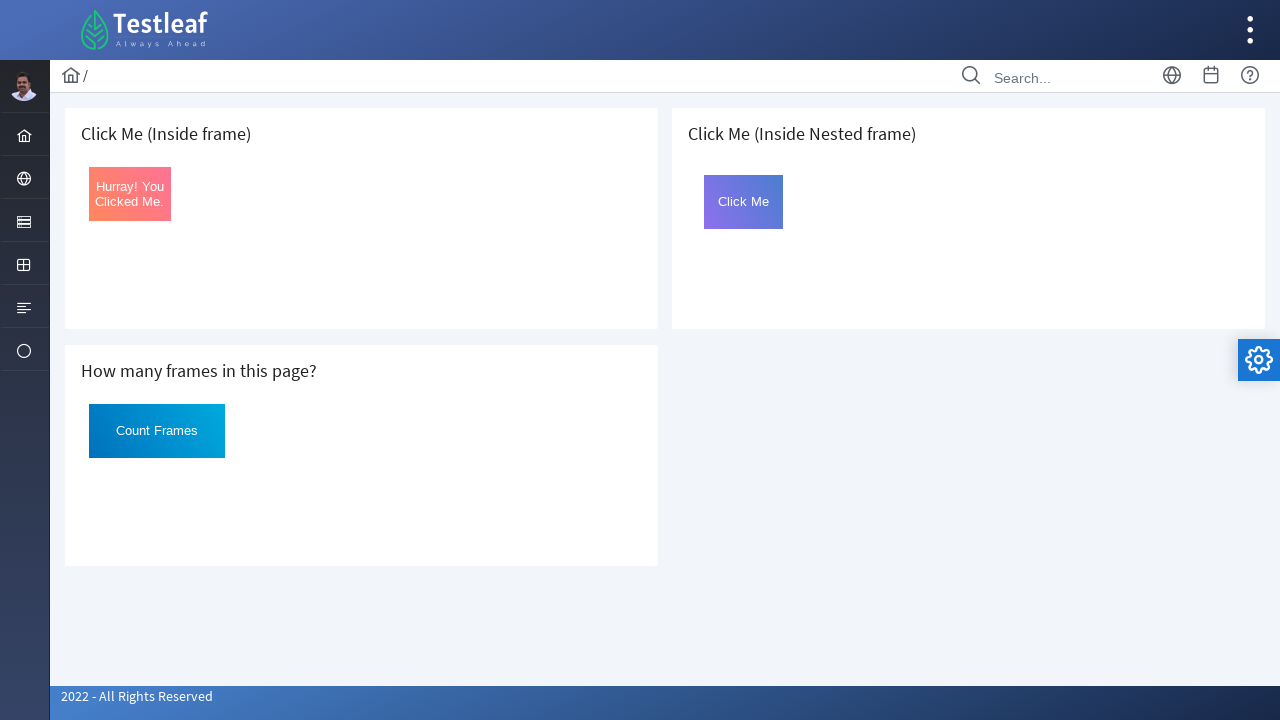

Counted total iframes on page: 3
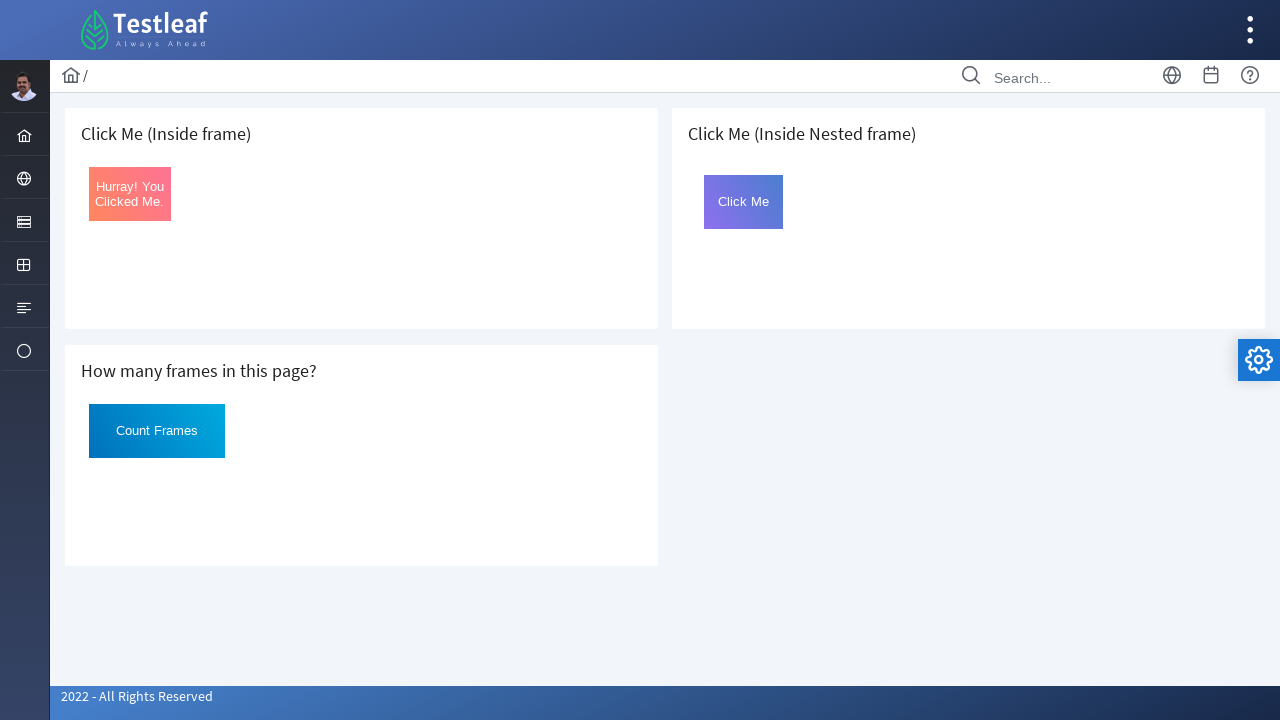

Located third iframe on page
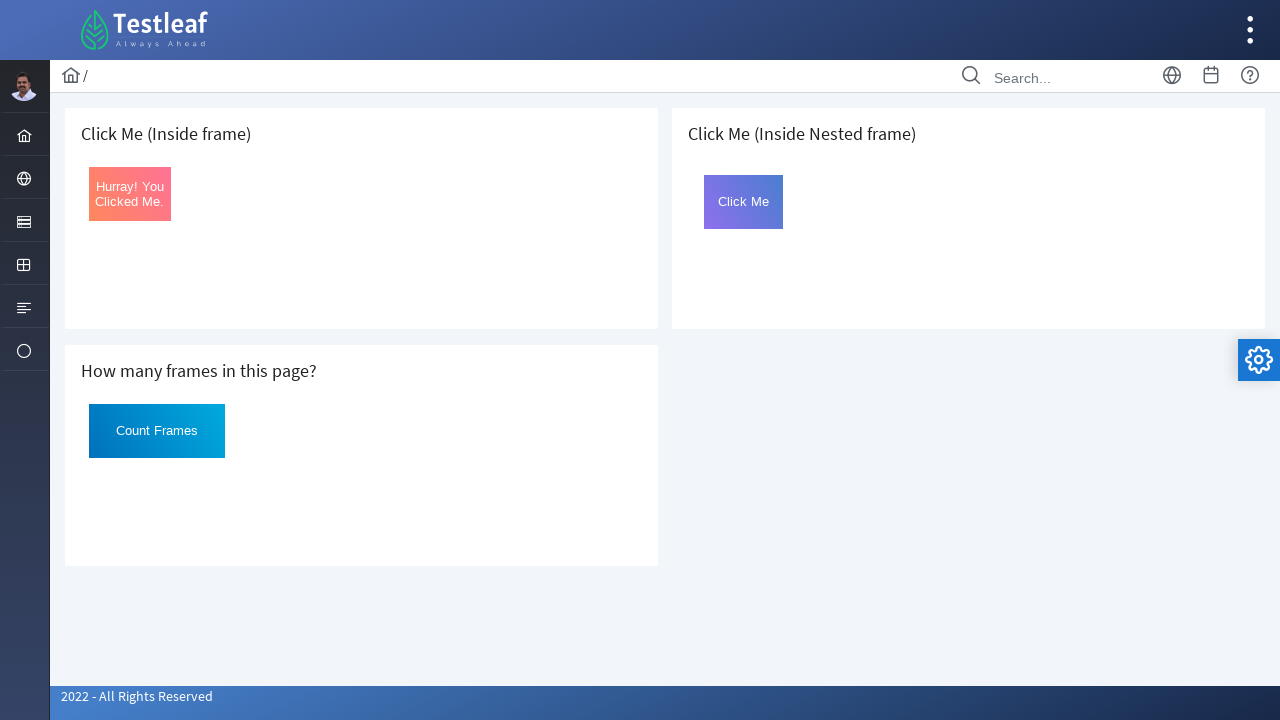

Located nested iframe with name 'frame2' inside third frame
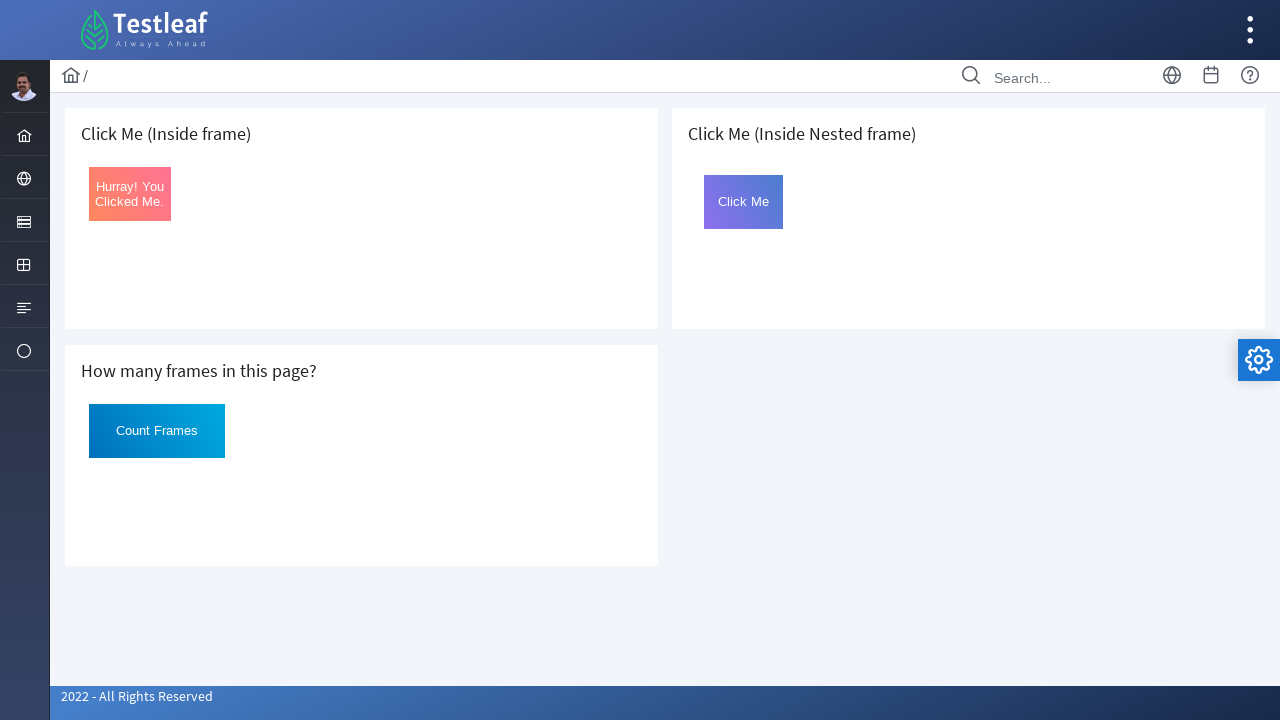

Clicked element with id 'Click' inside nested frame at (744, 202) on iframe >> nth=2 >> internal:control=enter-frame >> iframe[name='frame2'] >> inte
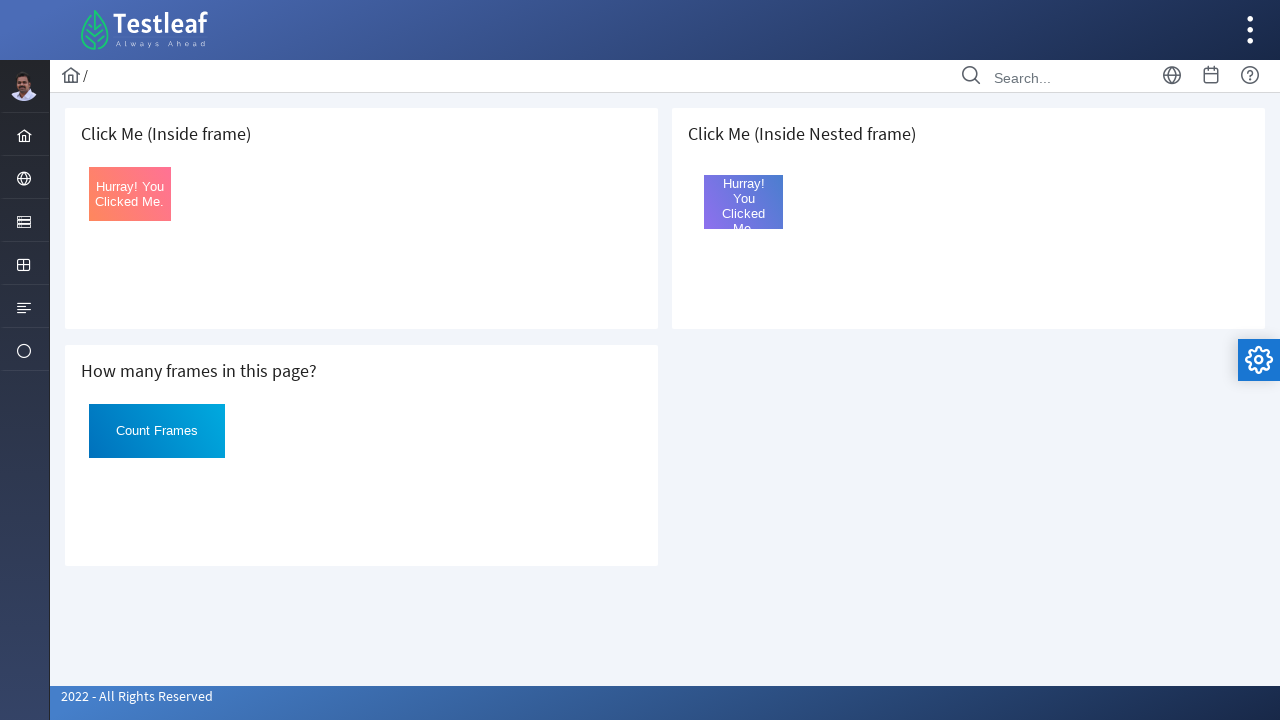

Filled search box with 'TestLeaf' on input[placeholder='Search...']
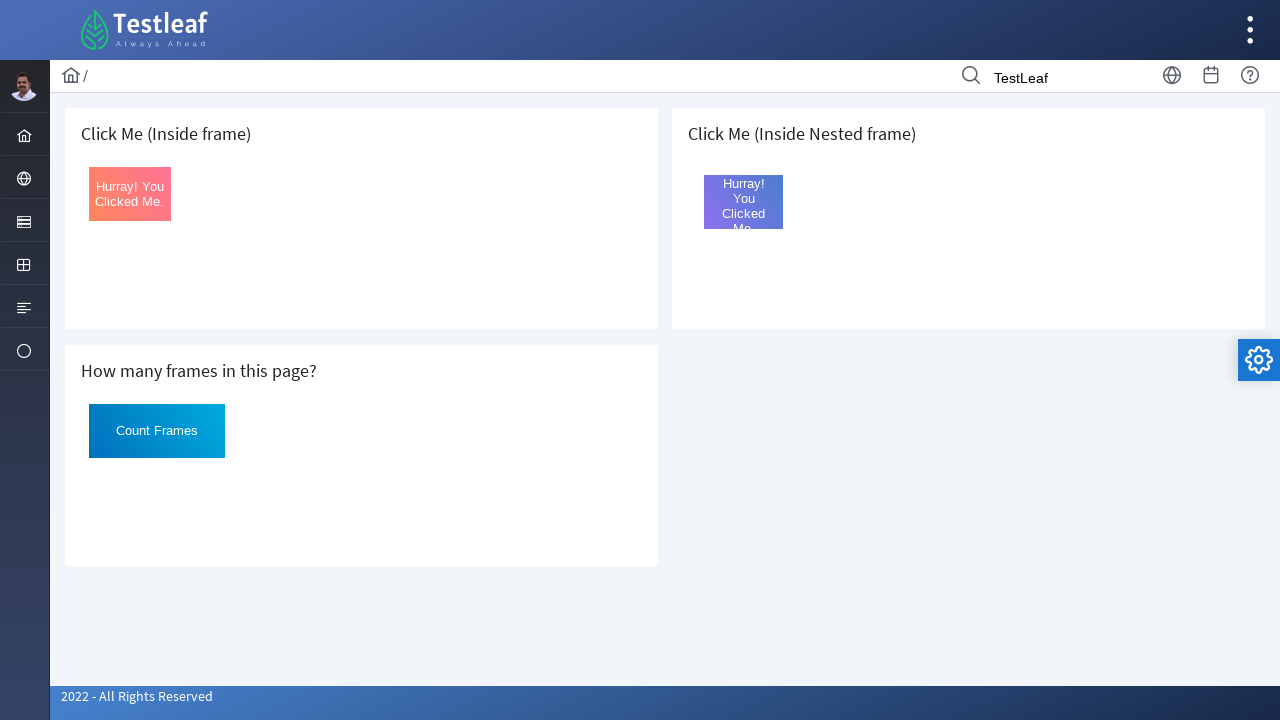

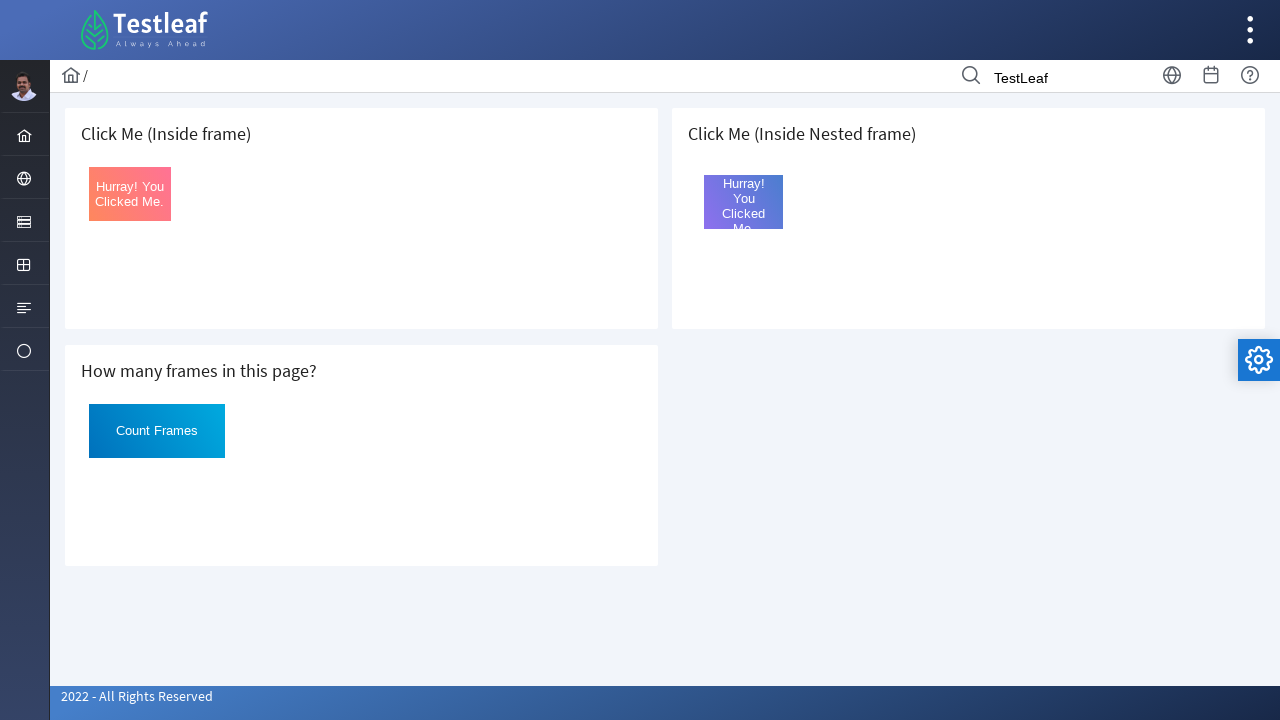